Tests that a canceled change to an employee's name doesn't persist and reverts to the original value

Starting URL: https://devmountain-qa.github.io/employee-manager/1.2_Version/index.html

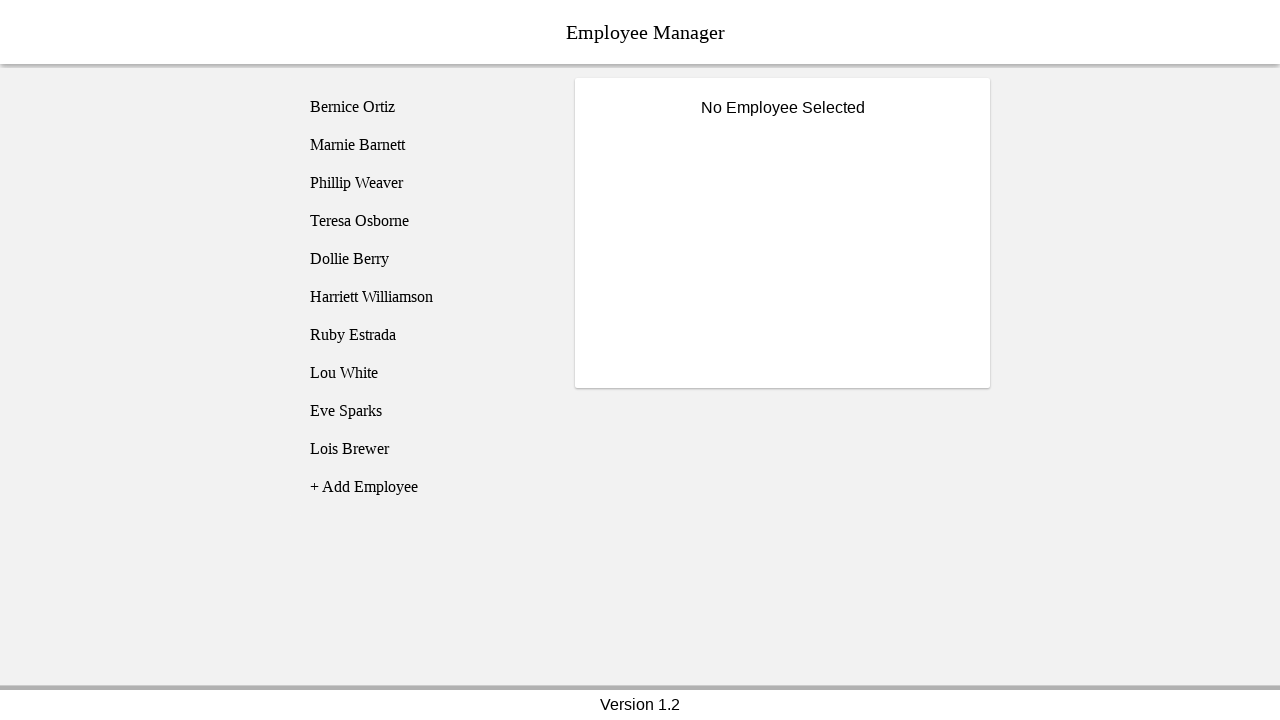

Clicked on Phillip Weaver employee at (425, 183) on [name='employee3']
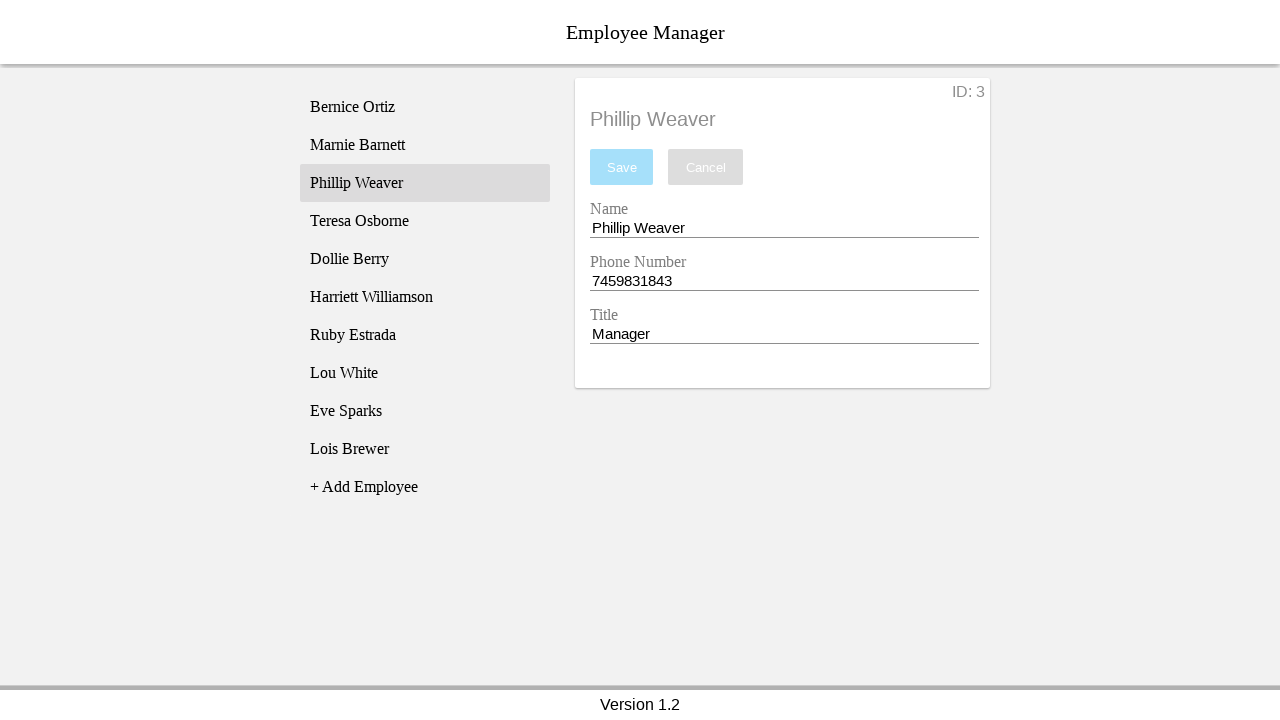

Name input field became visible
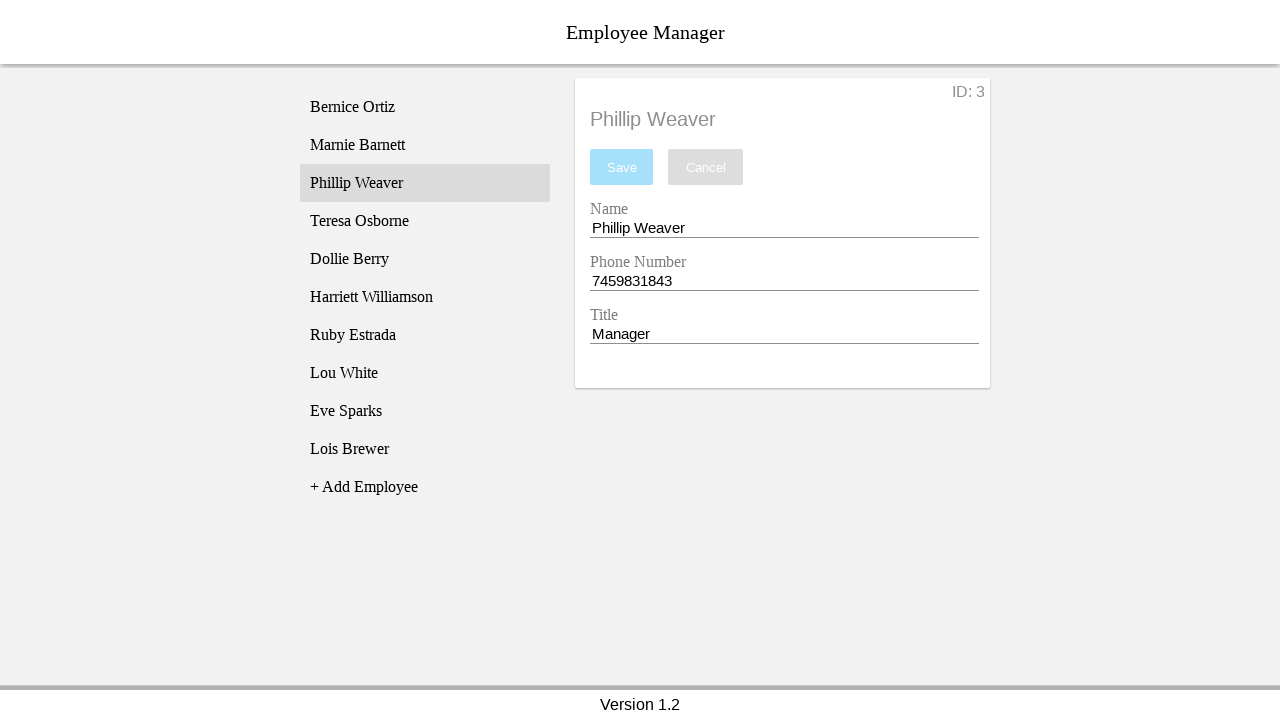

Filled name input with 'Test Name' on [name='nameEntry']
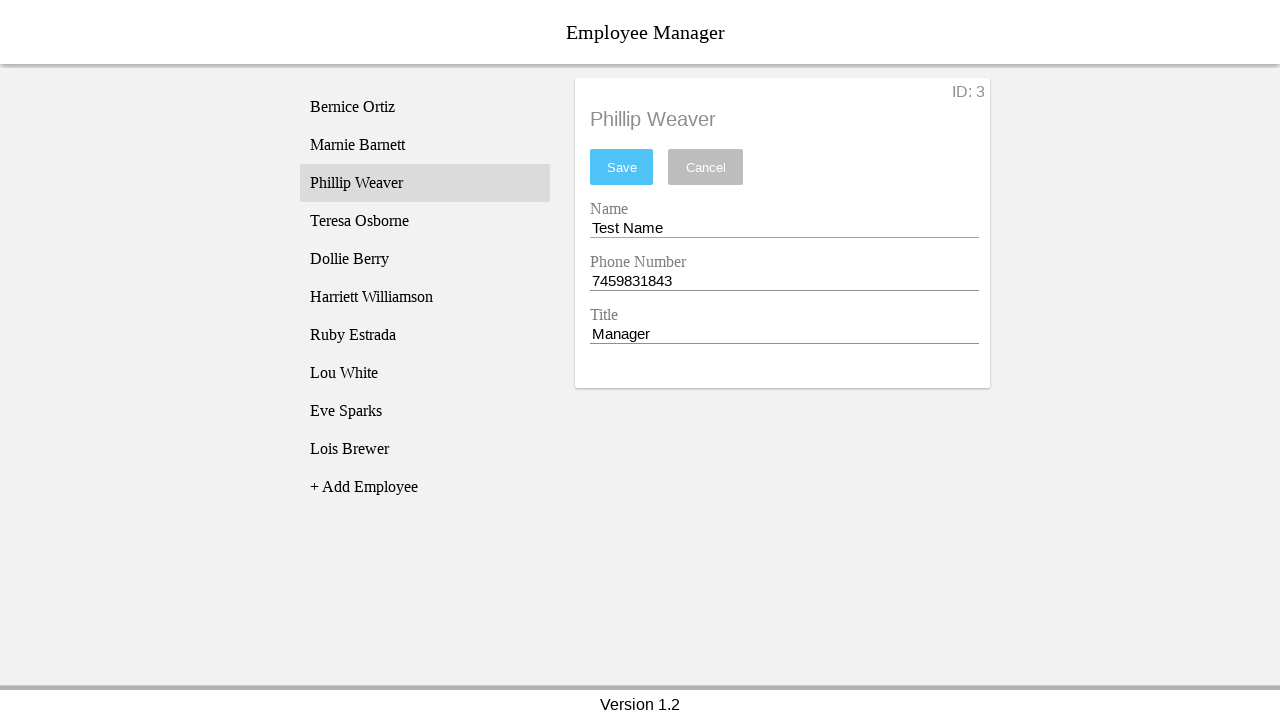

Clicked cancel button to discard changes at (706, 167) on [name='cancel']
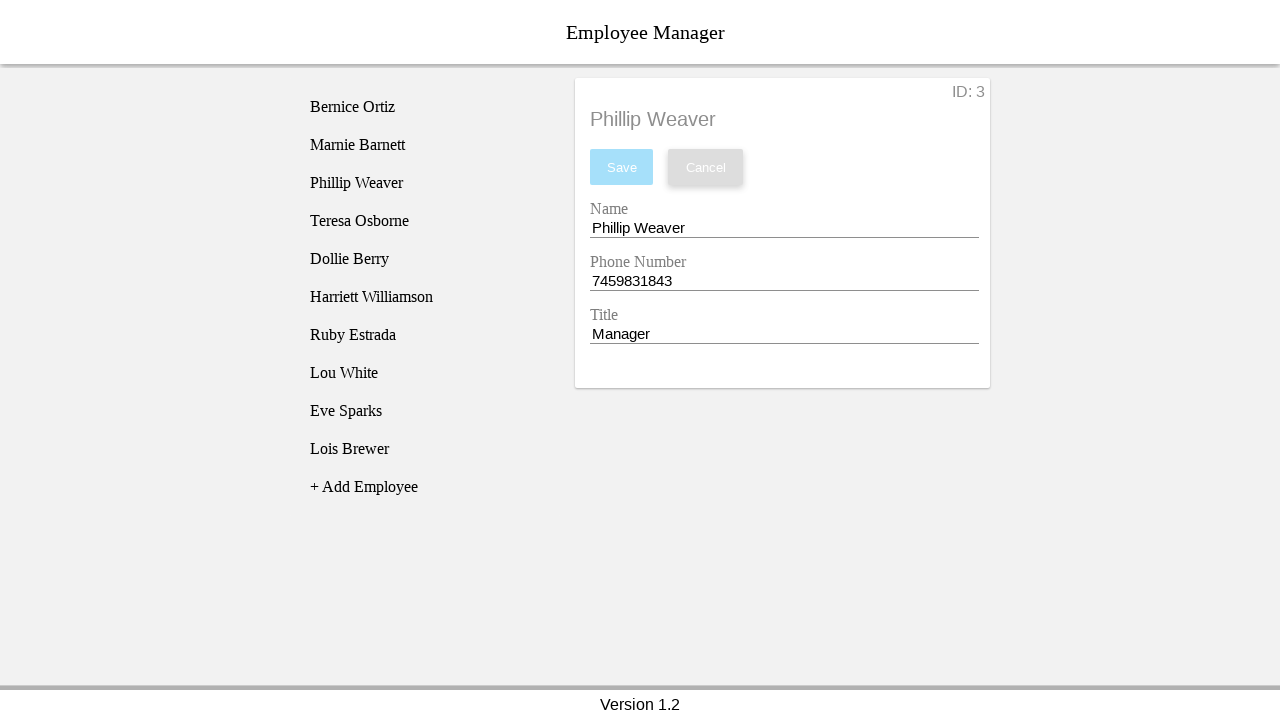

Waited 500ms for cancel operation to complete
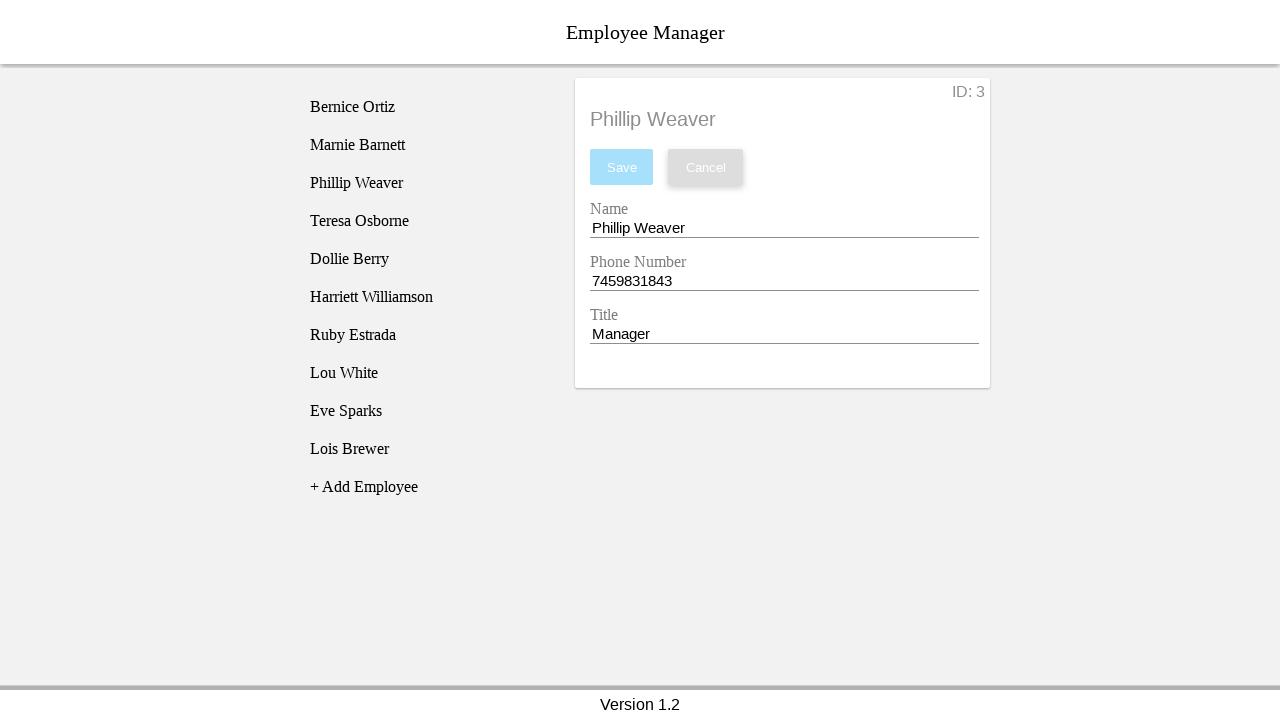

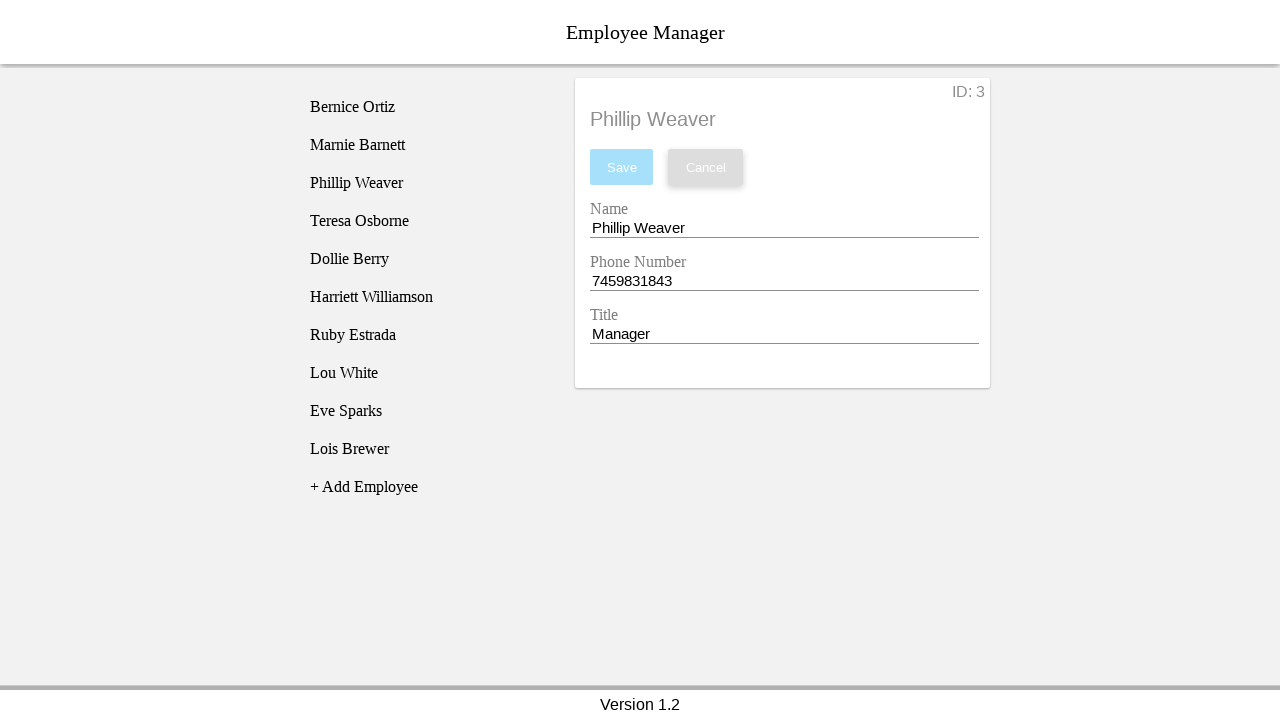